Tests the "Get started" navigation link by clicking it and verifying the Installation heading appears

Starting URL: https://playwright.dev/

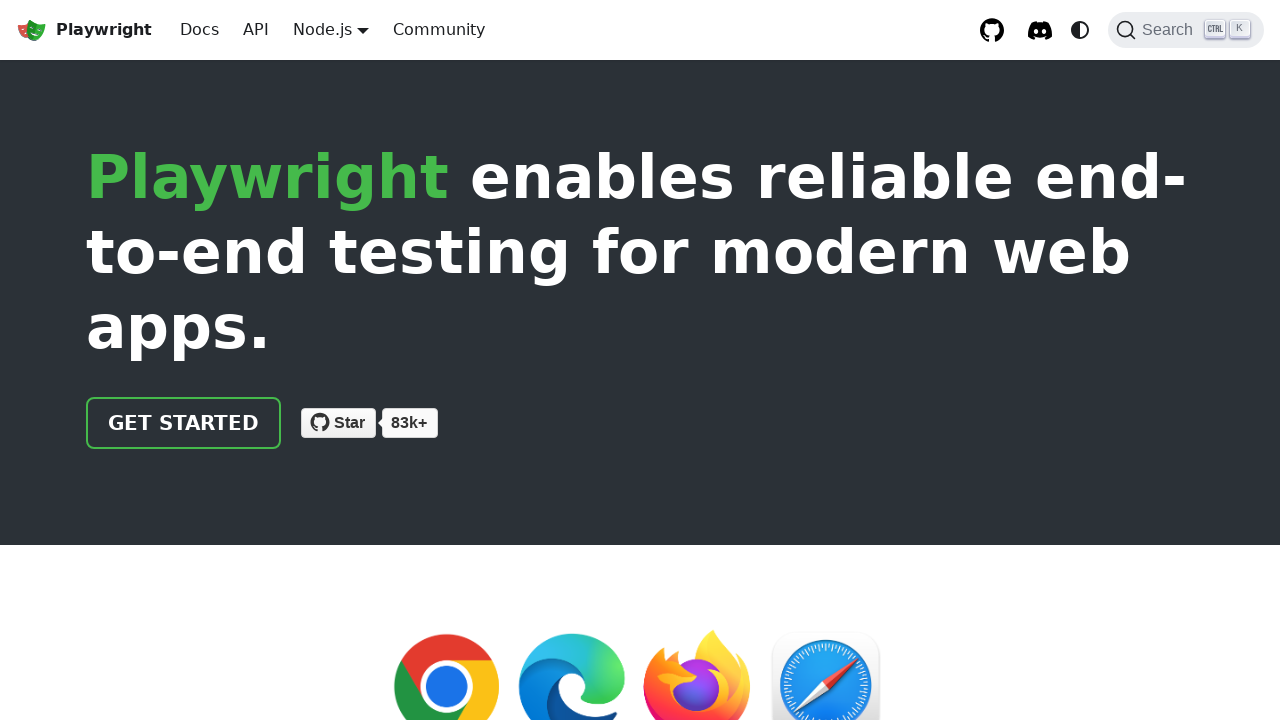

Clicked the 'Get started' navigation link at (184, 423) on internal:role=link[name="Get started"i]
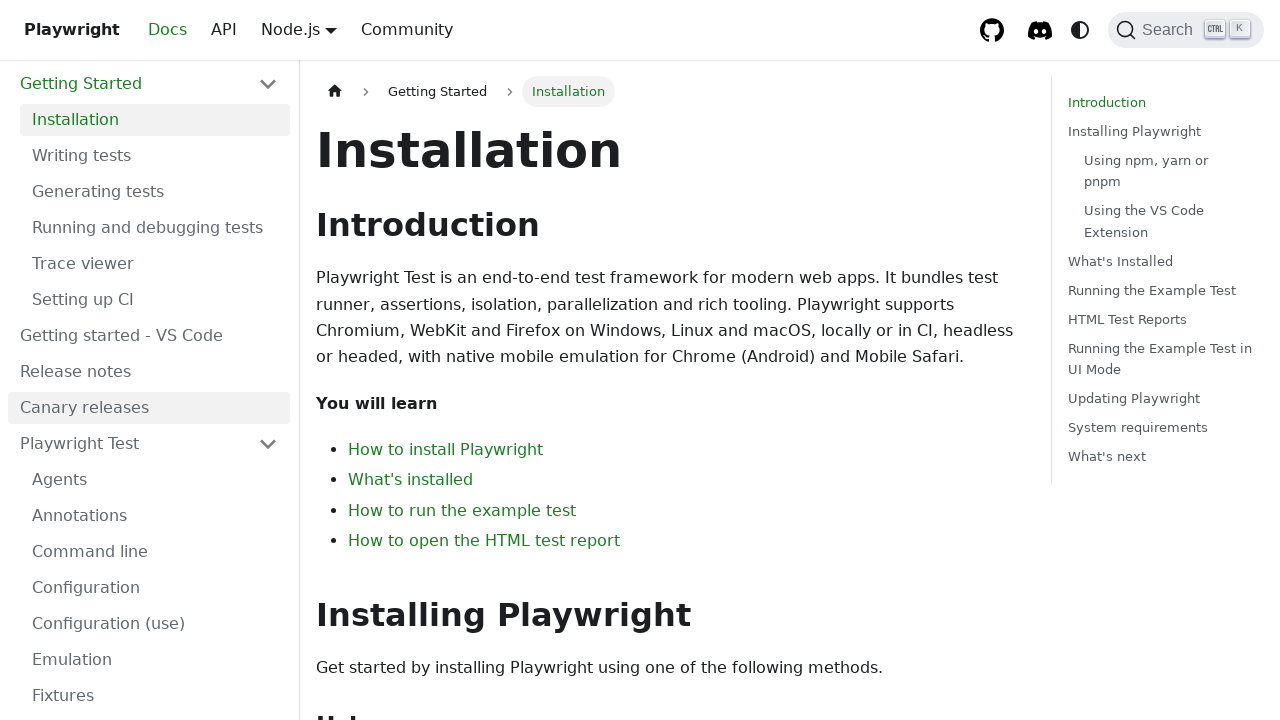

Verified that the Installation heading is visible
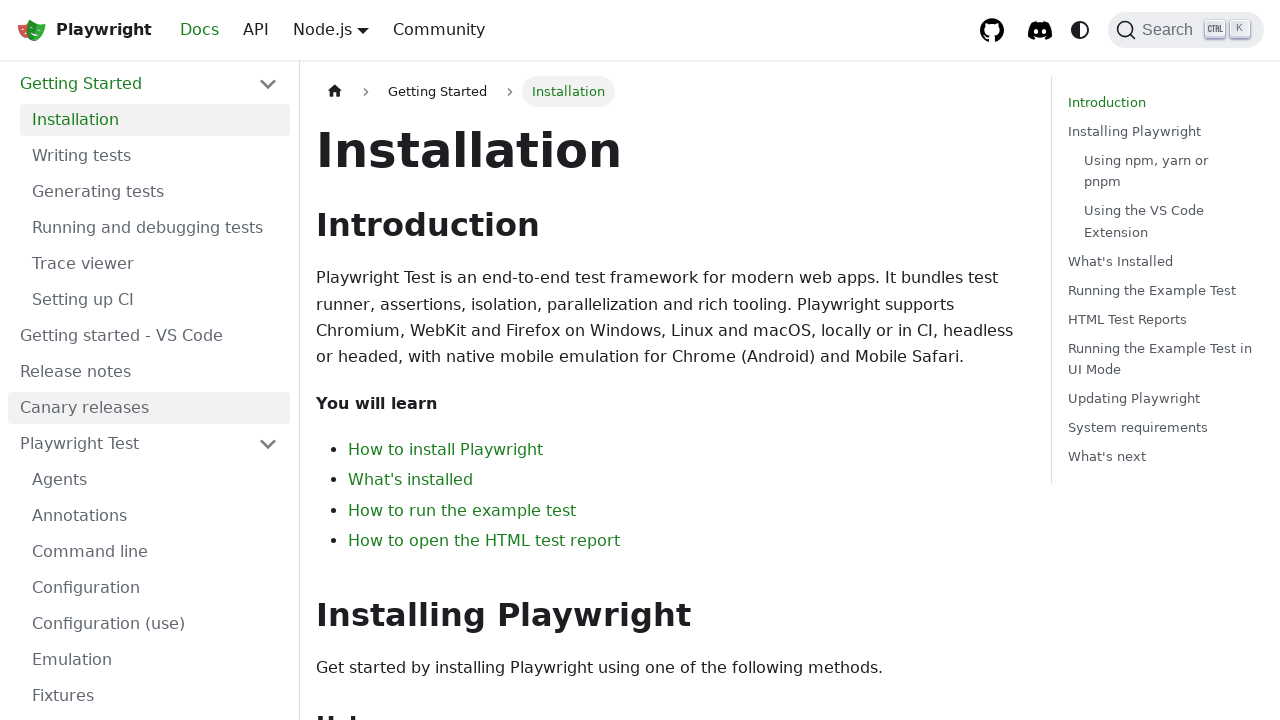

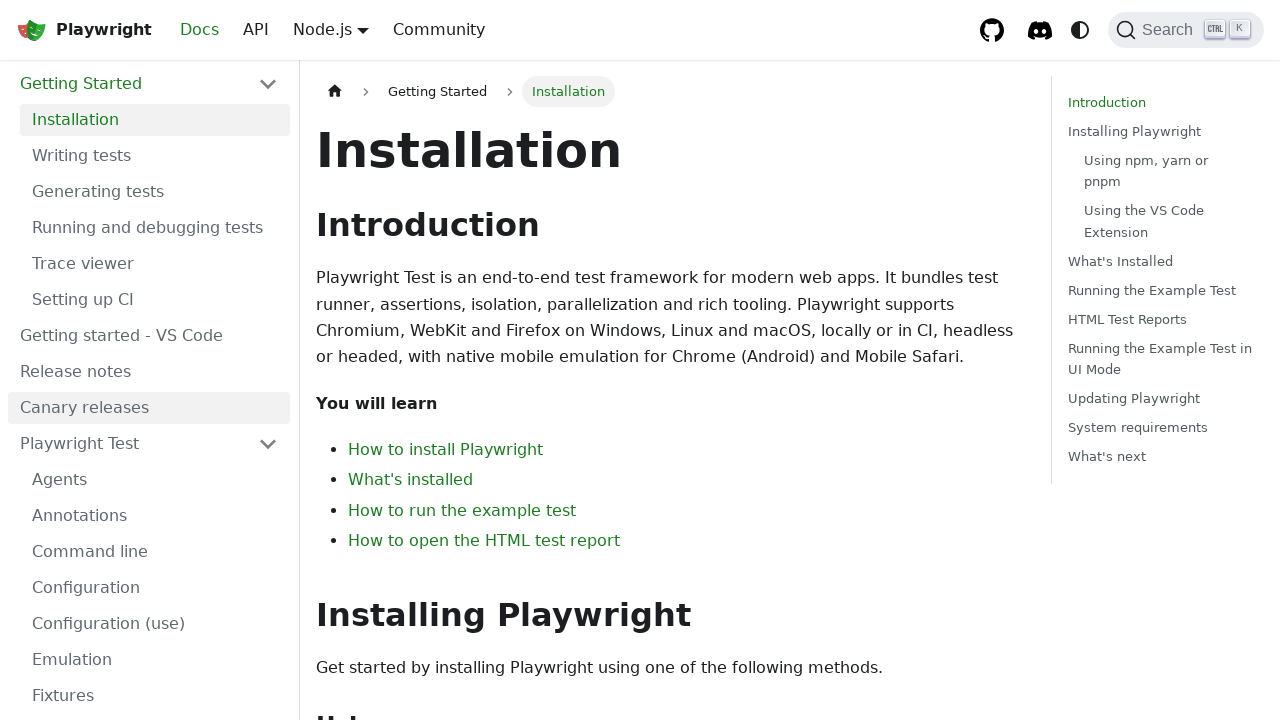